Tests comment form functionality on the Sauce Labs Guinea Pig test page by entering a comment, submitting the form, and verifying the comment appears in the submitted comments section.

Starting URL: https://saucelabs.com/test/guinea-pig

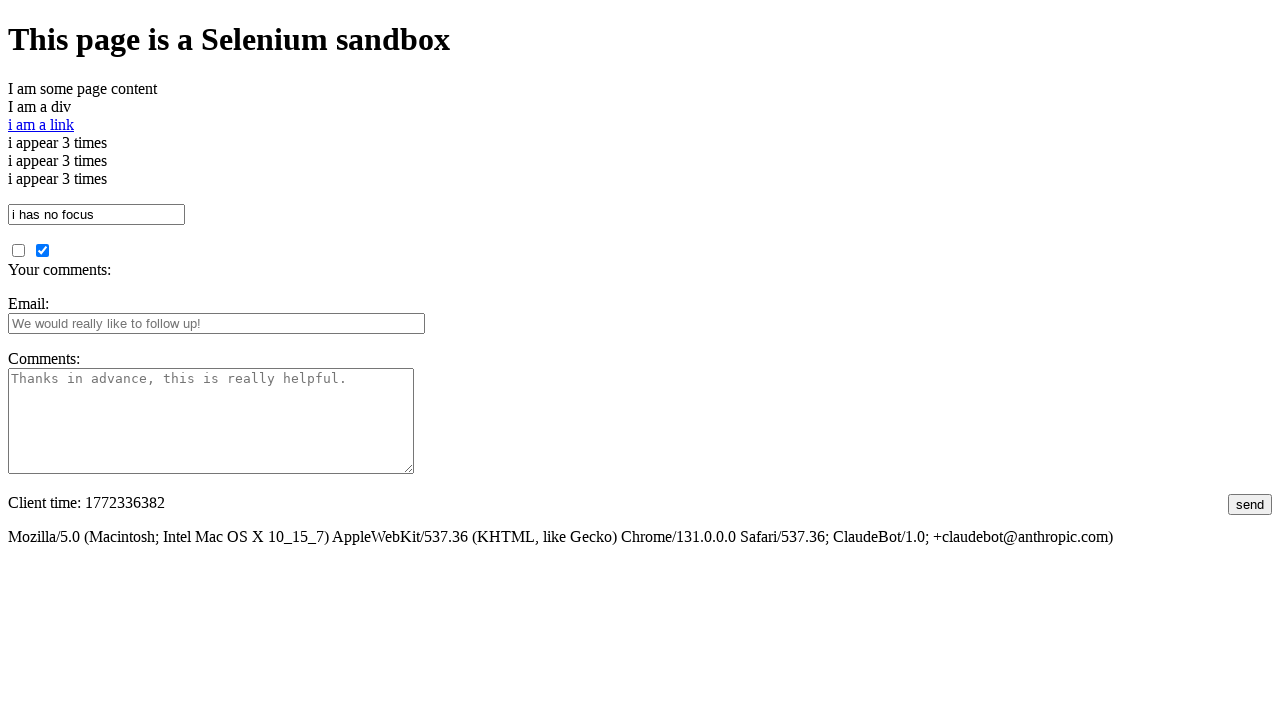

Filled comments field with test comment '12345678-abcd-efgh-ijkl-mnopqrstuvwx' on #comments
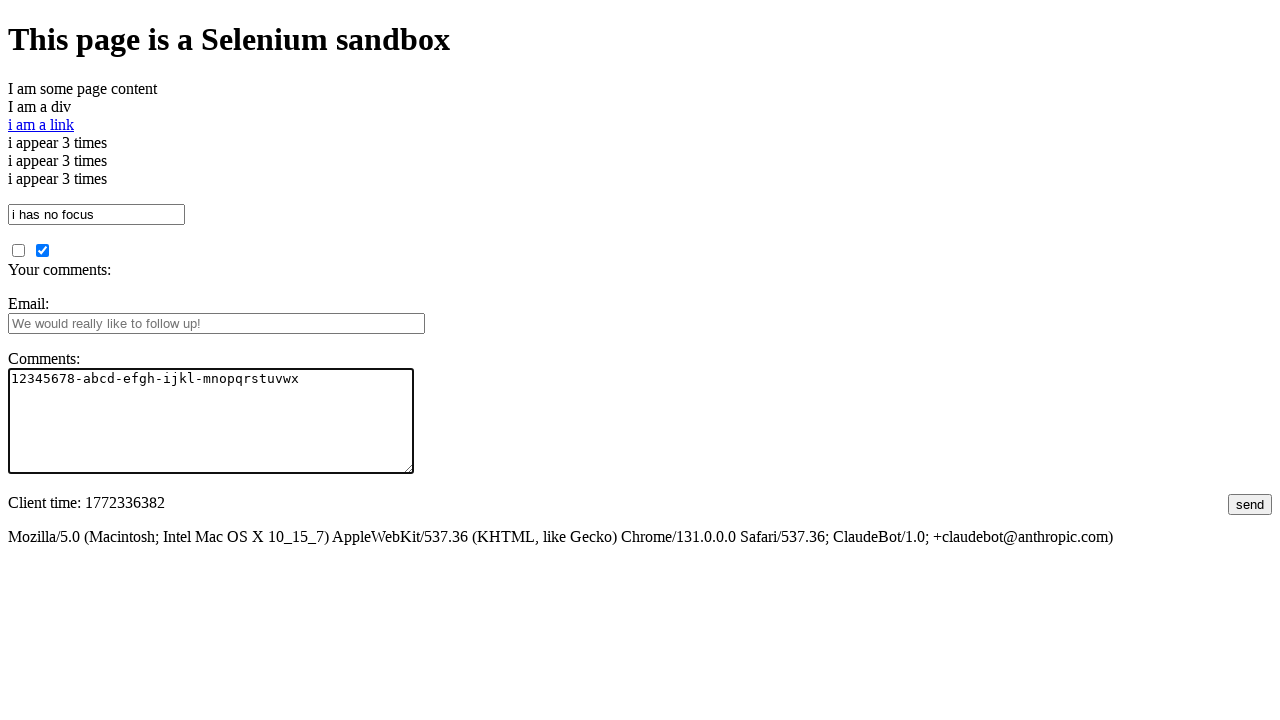

Clicked submit button to submit comment form at (1250, 504) on #submit
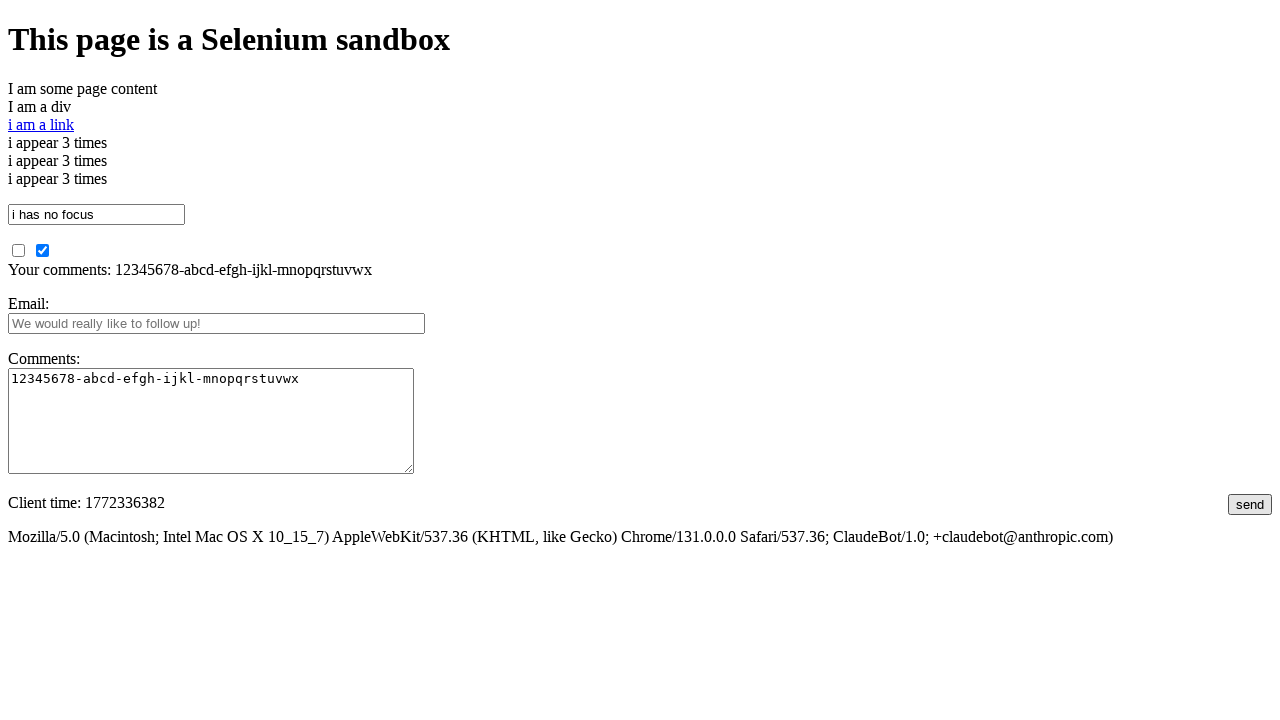

Verified submitted comments section loaded with comment displayed
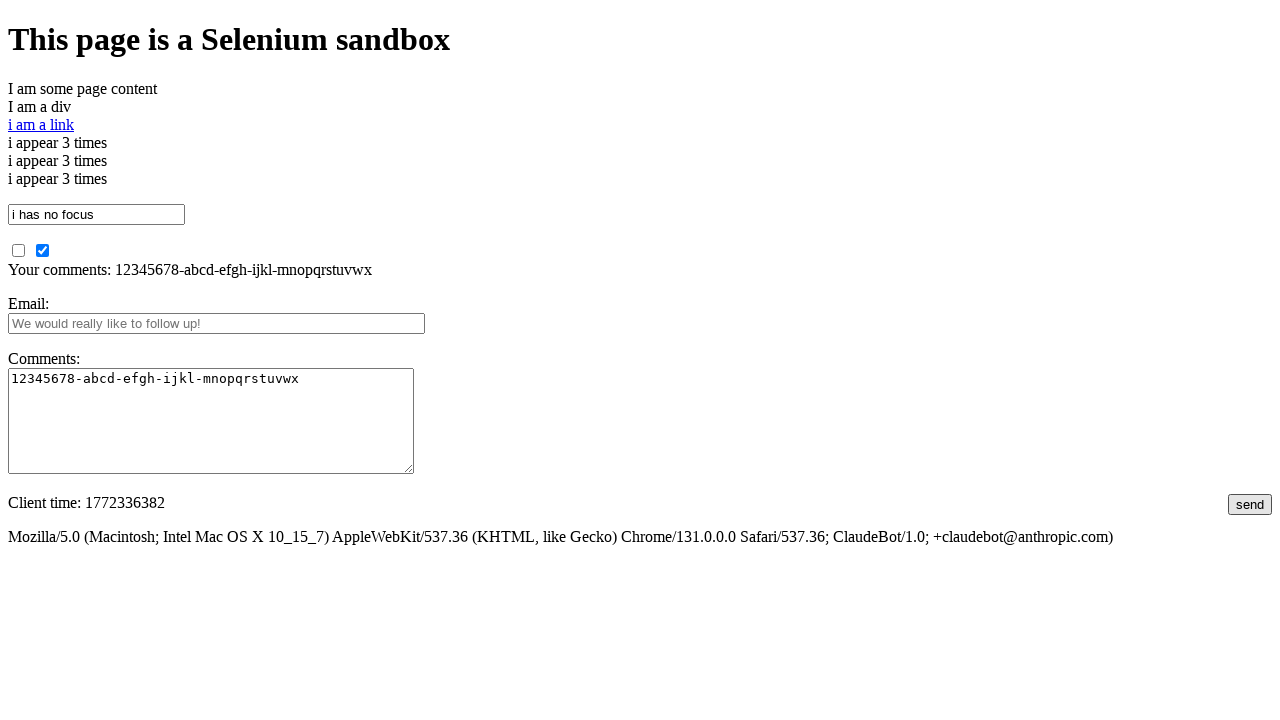

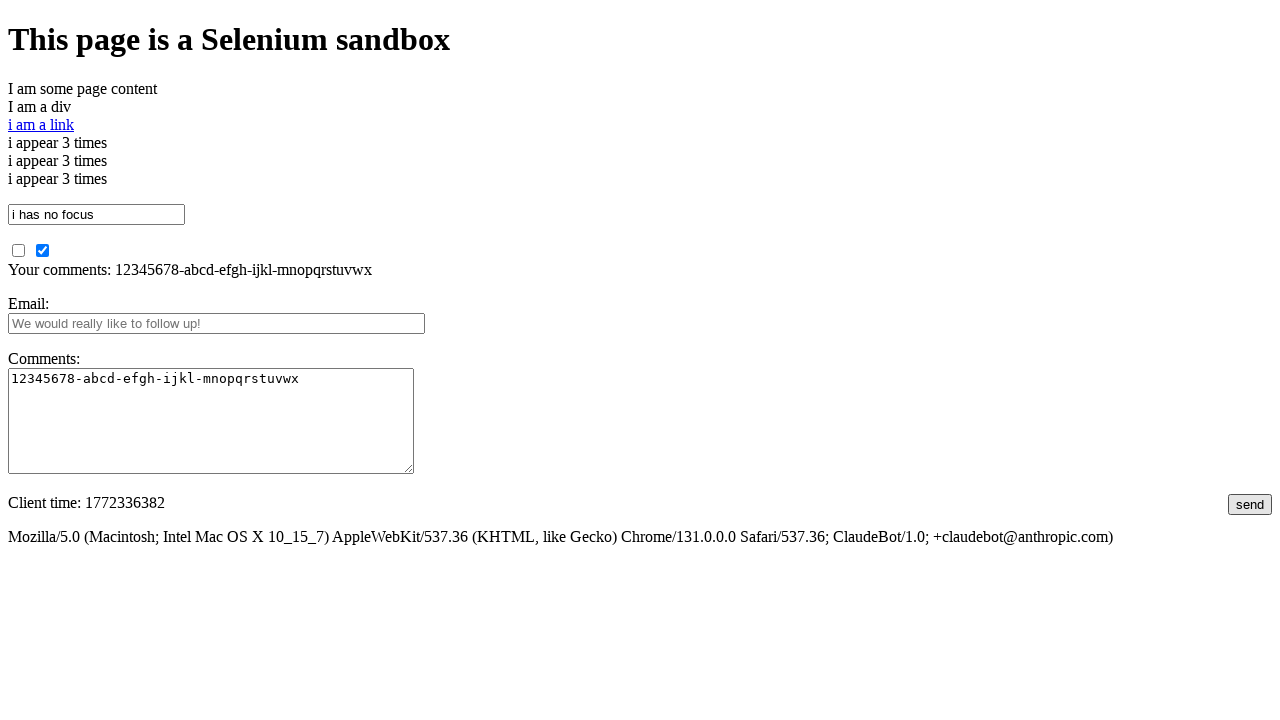